Tests unit conversion functionality by entering a value and verifying the converted output

Starting URL: https://www.unitconverters.net

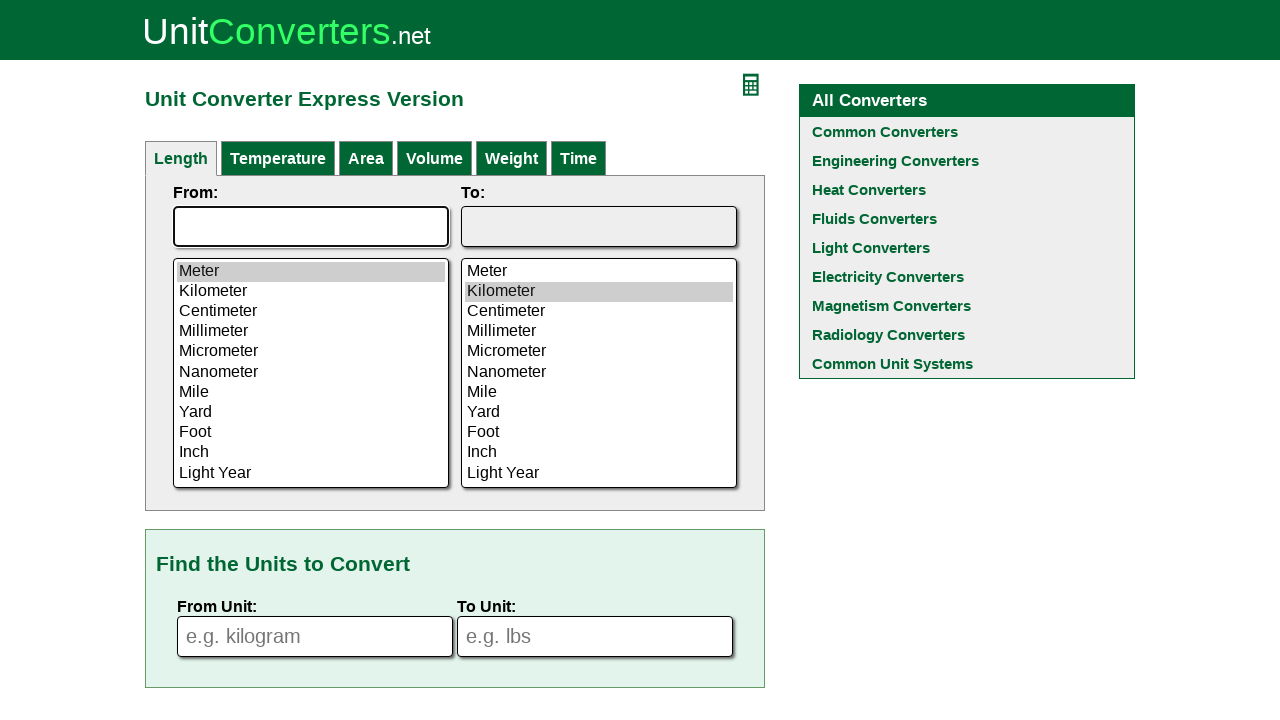

Filled input field with value '100' to convert on input[name='fromVal']
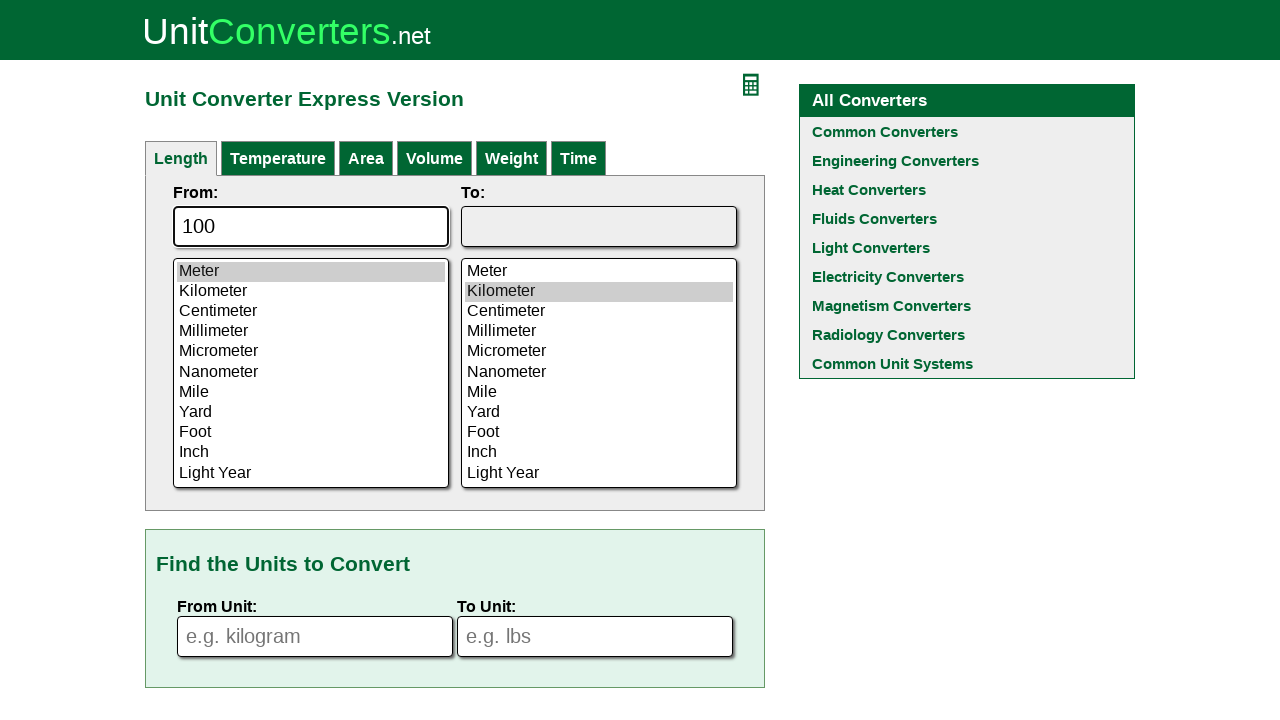

Conversion result field loaded
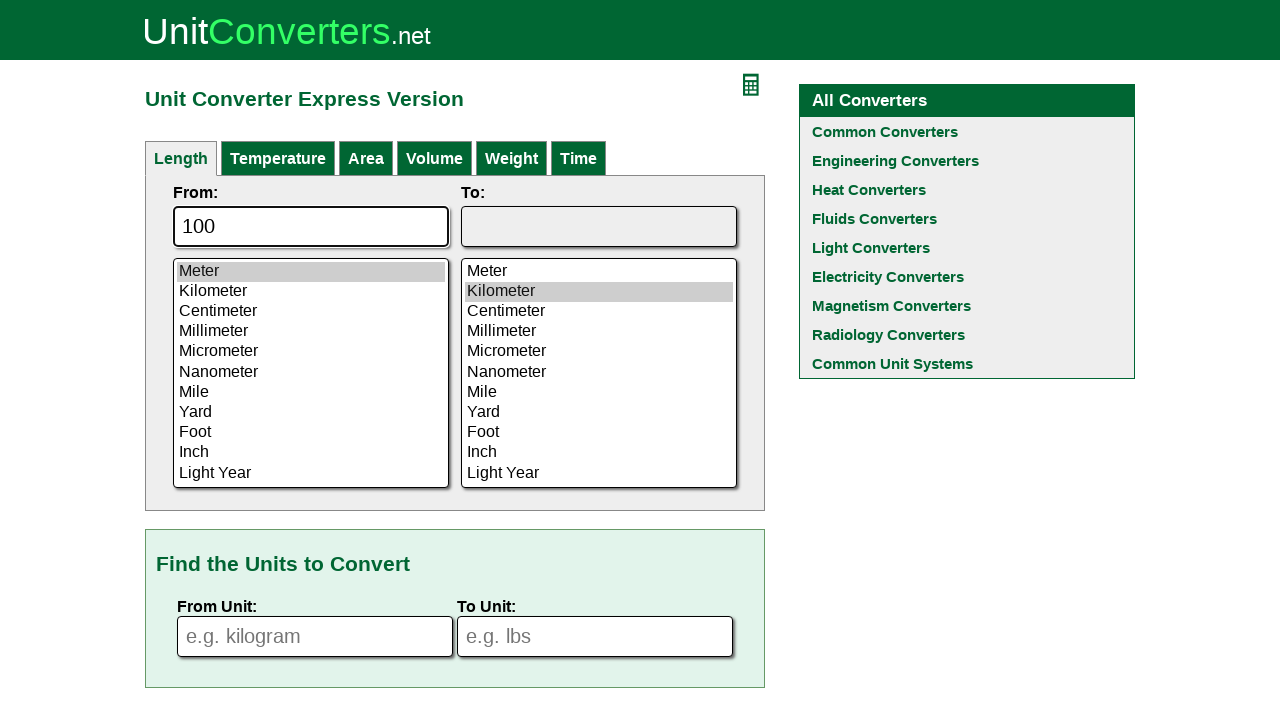

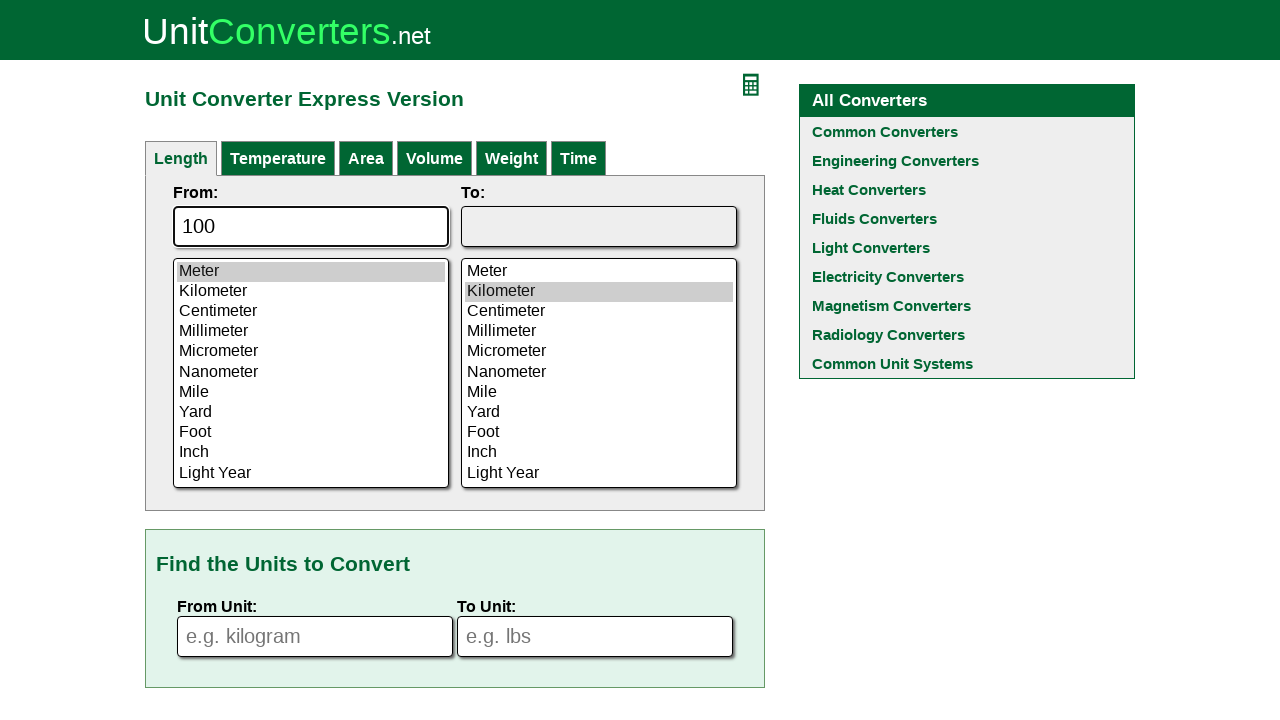